Tests right-click context menu functionality by performing a right-click action on a button element

Starting URL: https://swisnl.github.io/jQuery-contextMenu/demo.html

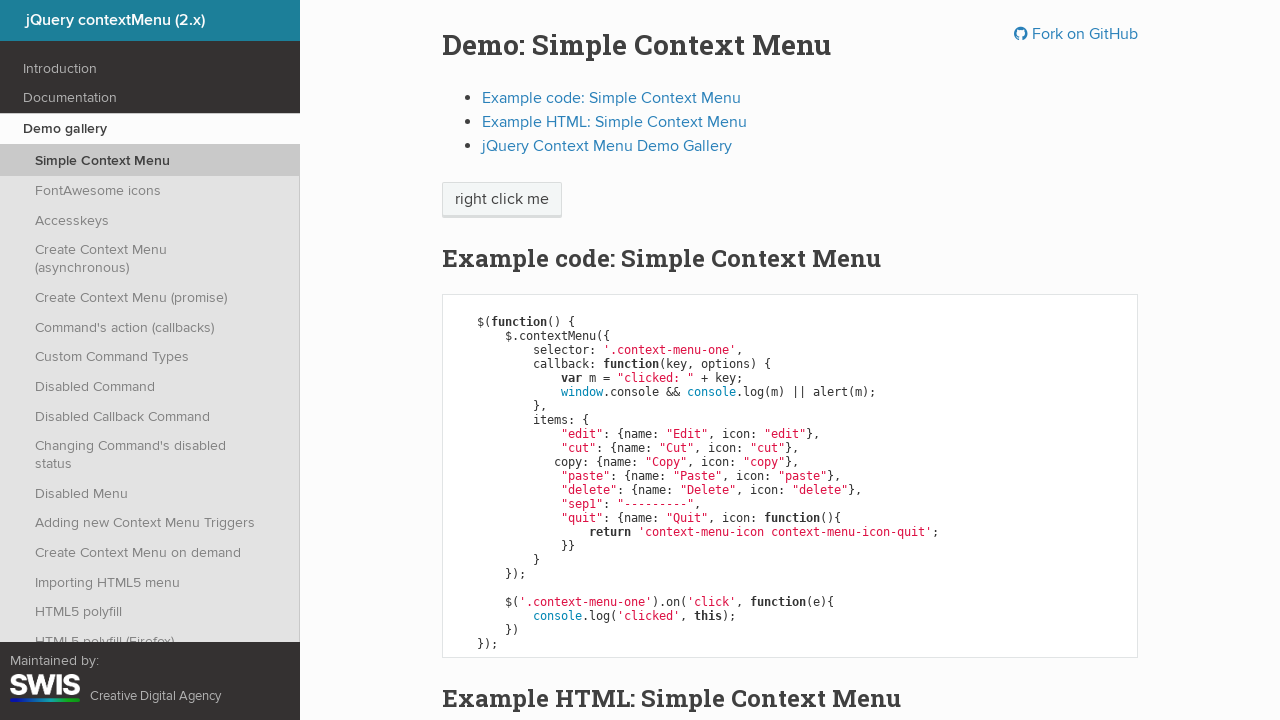

Located right-click button element
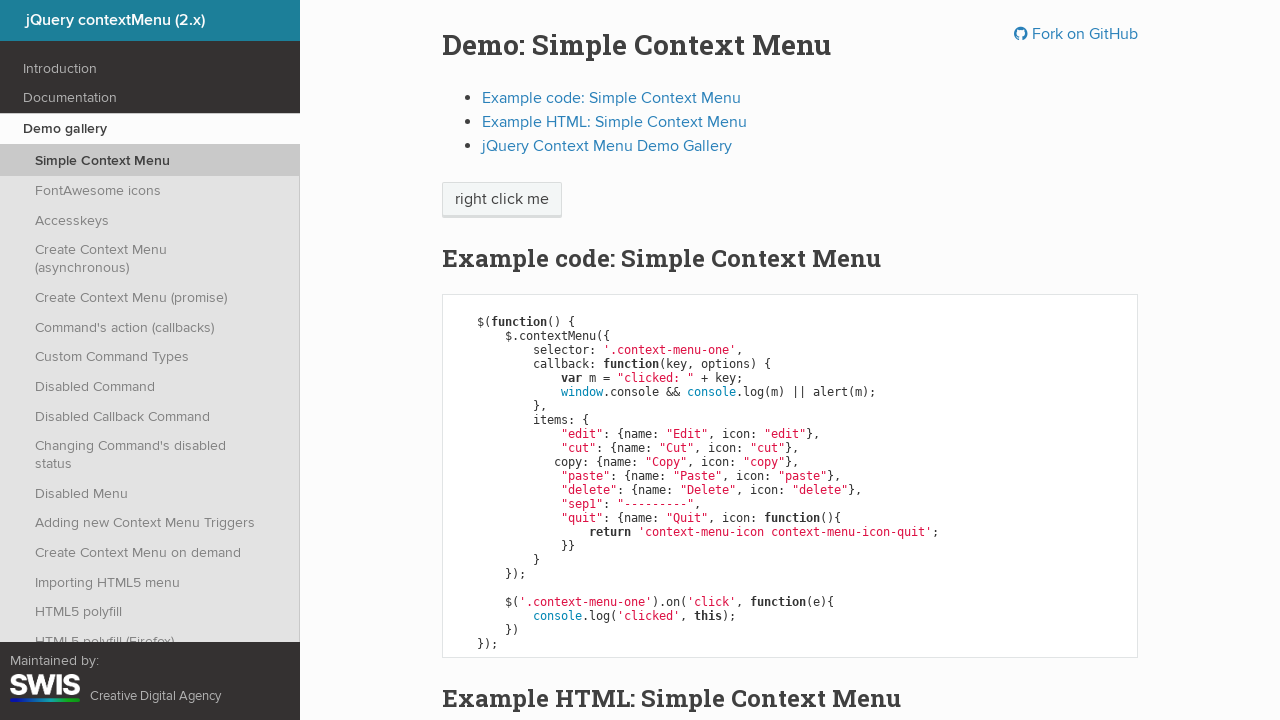

Performed right-click action on button at (502, 200) on xpath=//*[@class='context-menu-one btn btn-neutral']
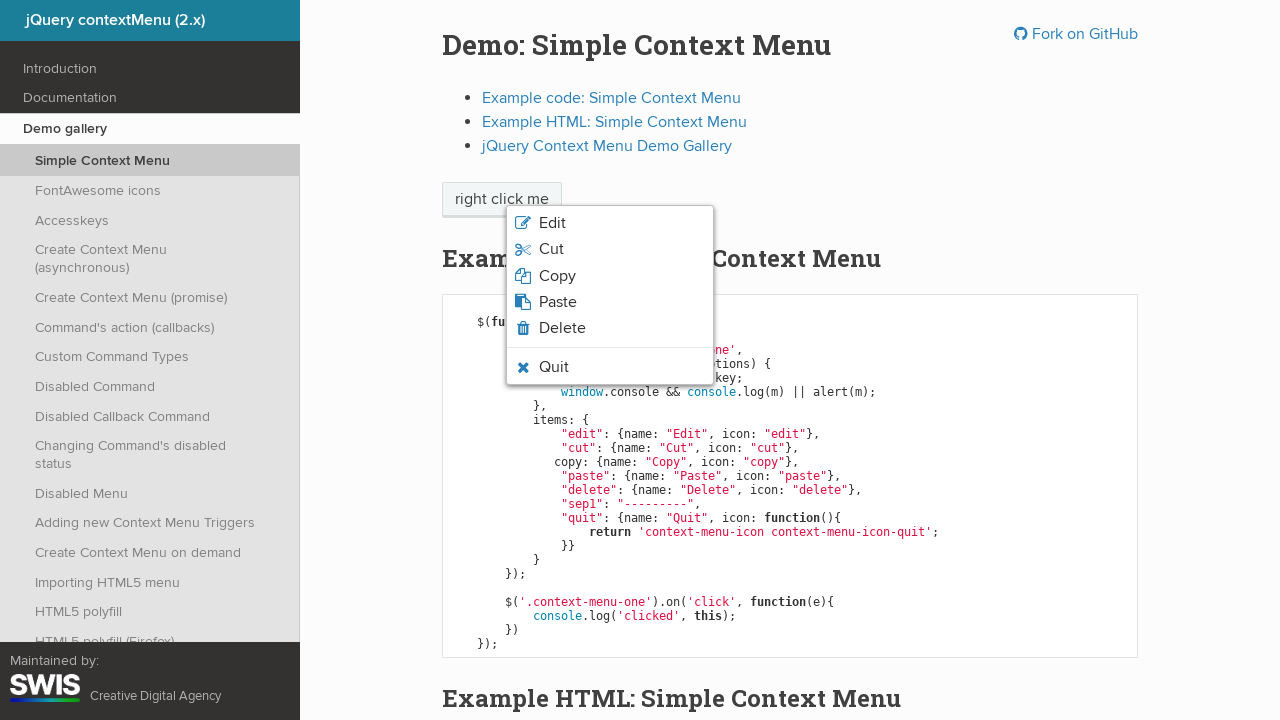

Context menu appeared after right-click
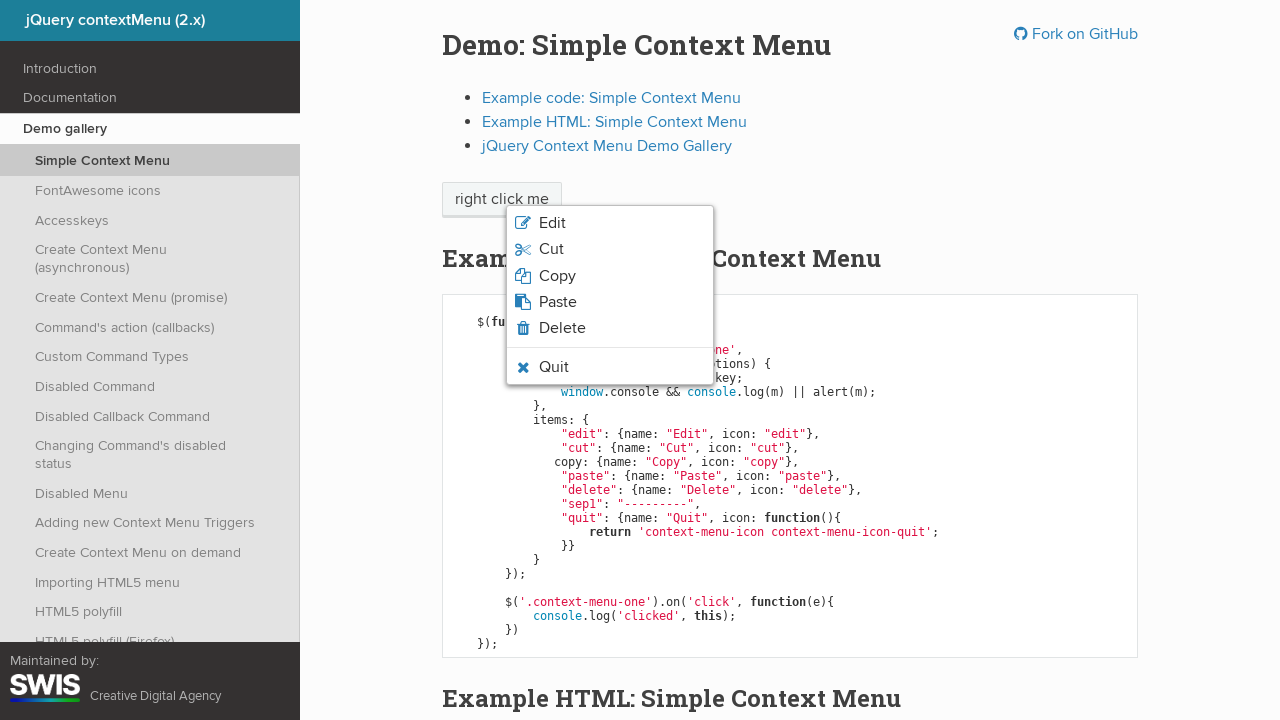

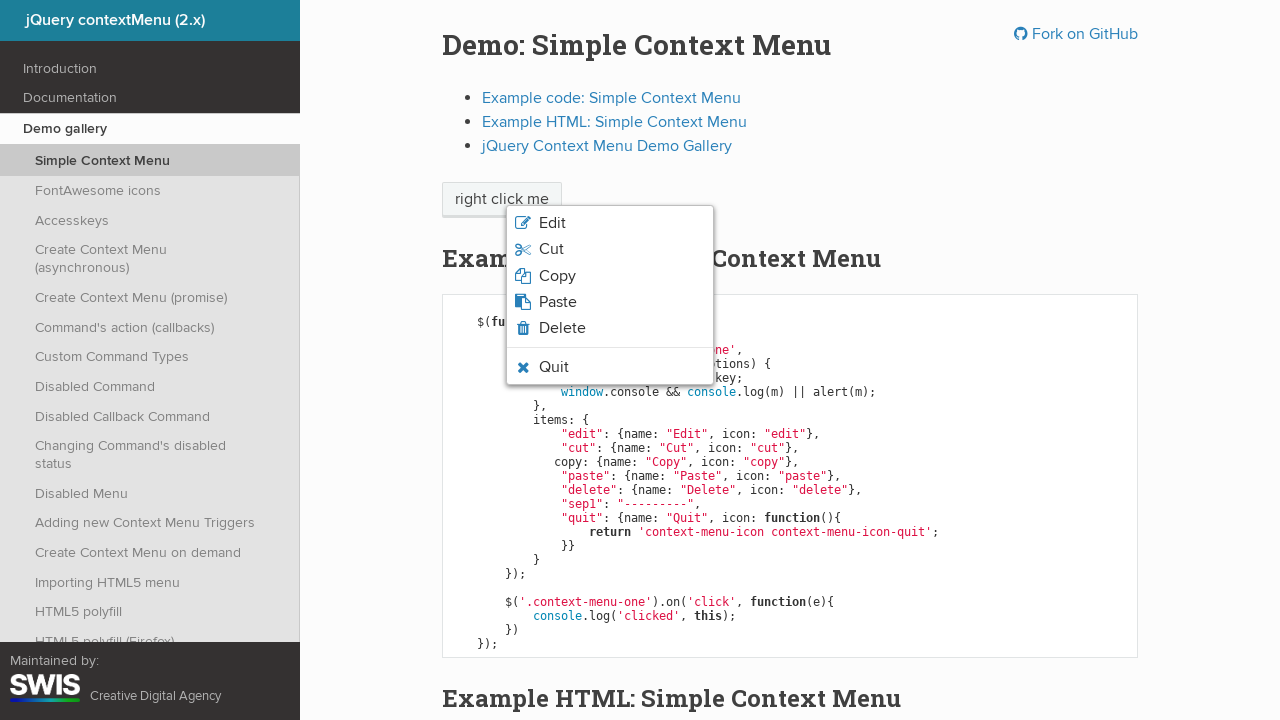